Tests browser window handling by clicking a link that opens a new window, switching to the new window to verify its title, closing it, and switching back to the parent window to verify its title.

Starting URL: https://the-internet.herokuapp.com/windows

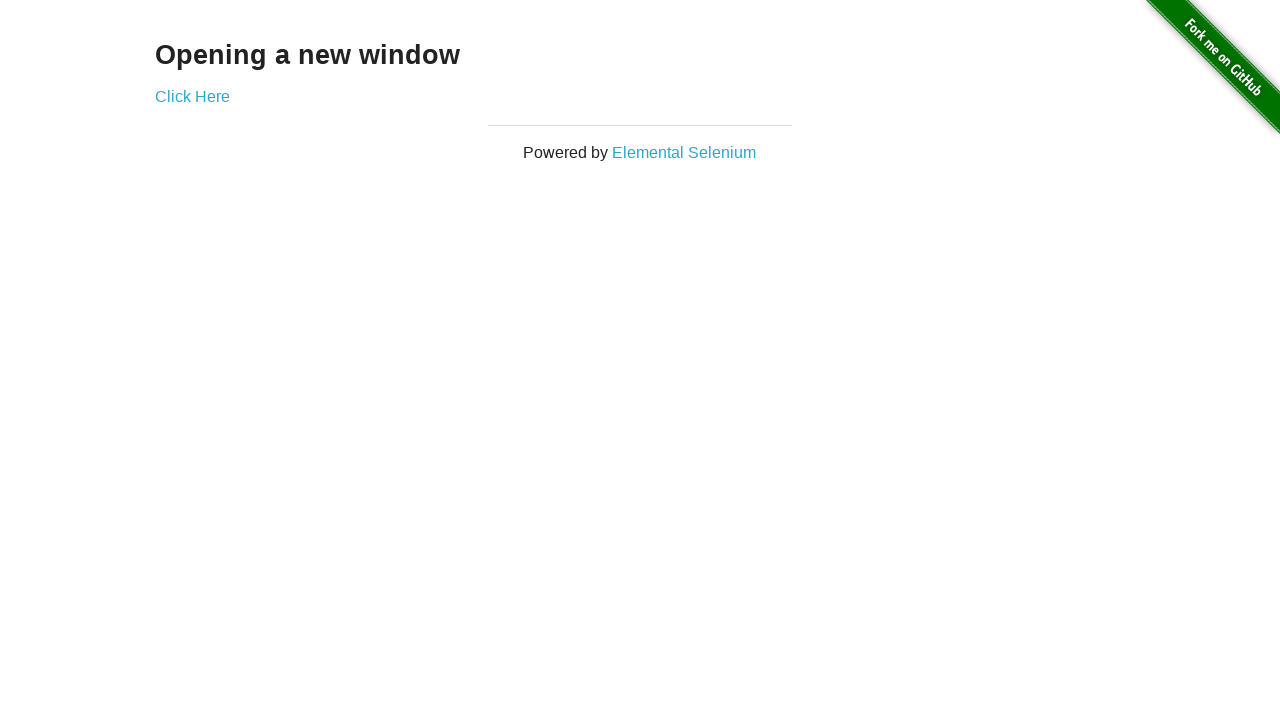

Verified parent page is not None
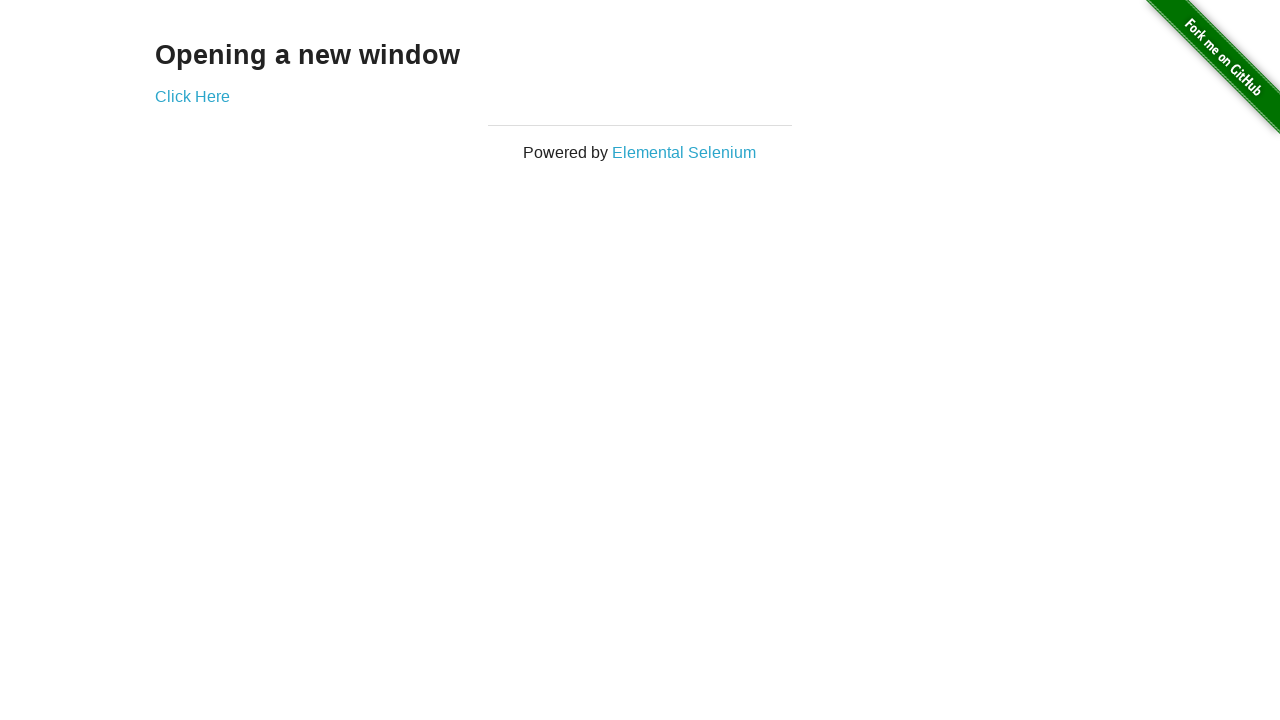

Clicked 'Click Here' link to open new window at (192, 96) on xpath=//a[normalize-space()='Click Here']
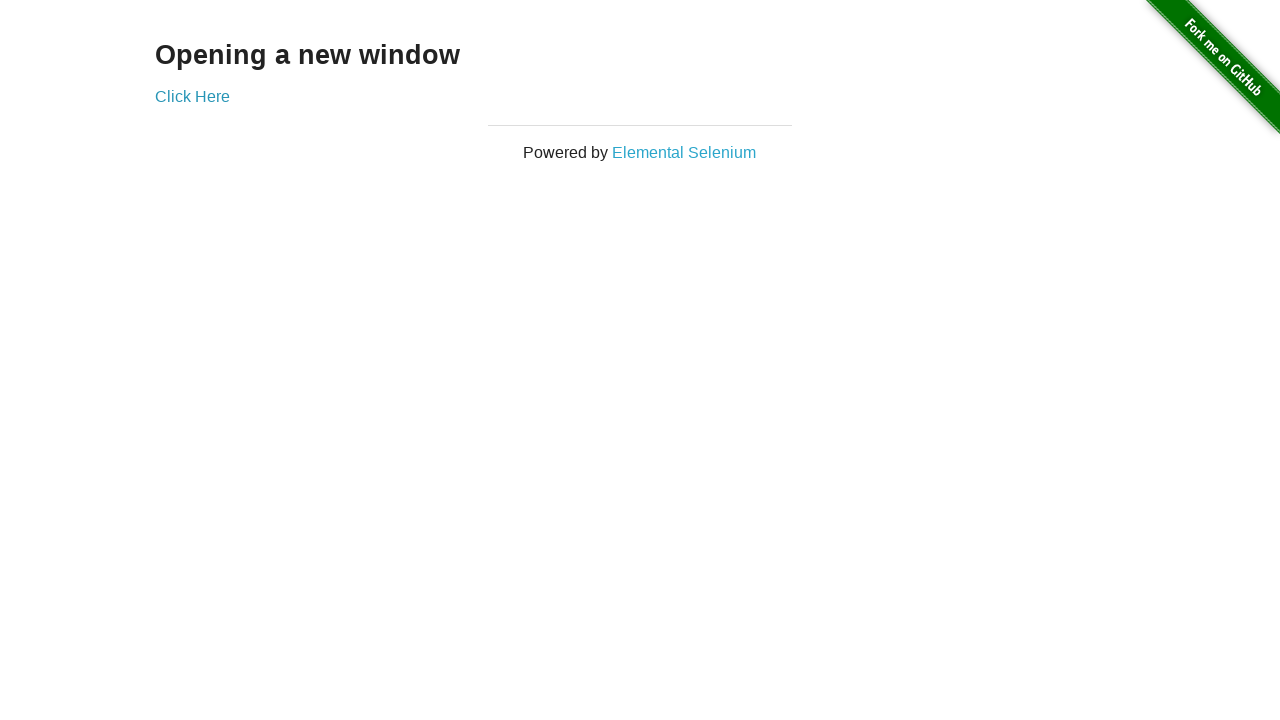

New window opened and page object obtained
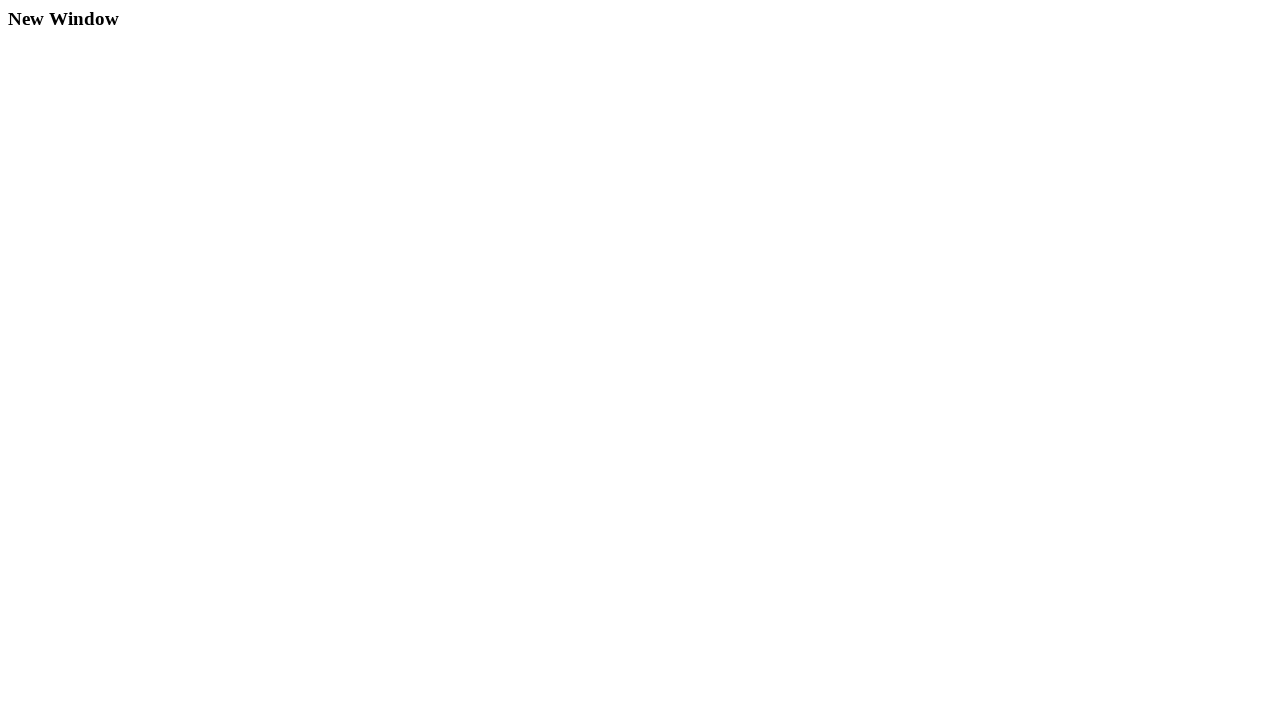

New window finished loading
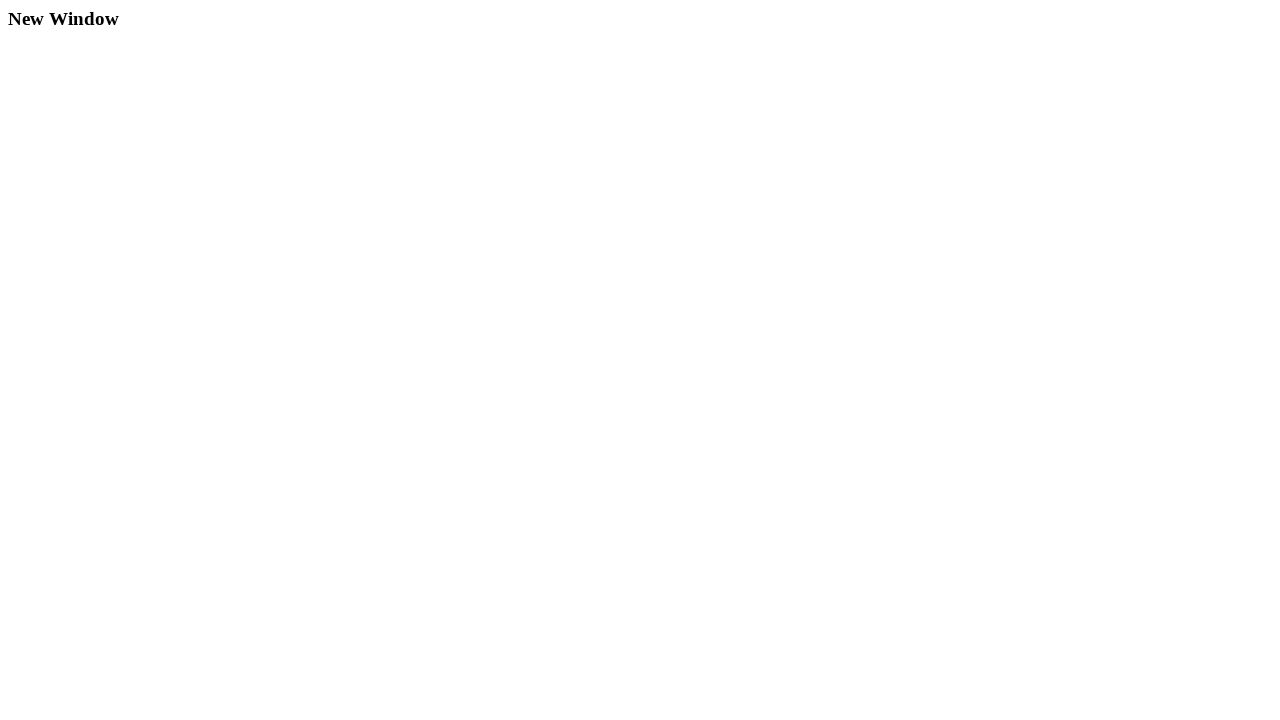

Verified new window title is 'New Window' (actual: New Window)
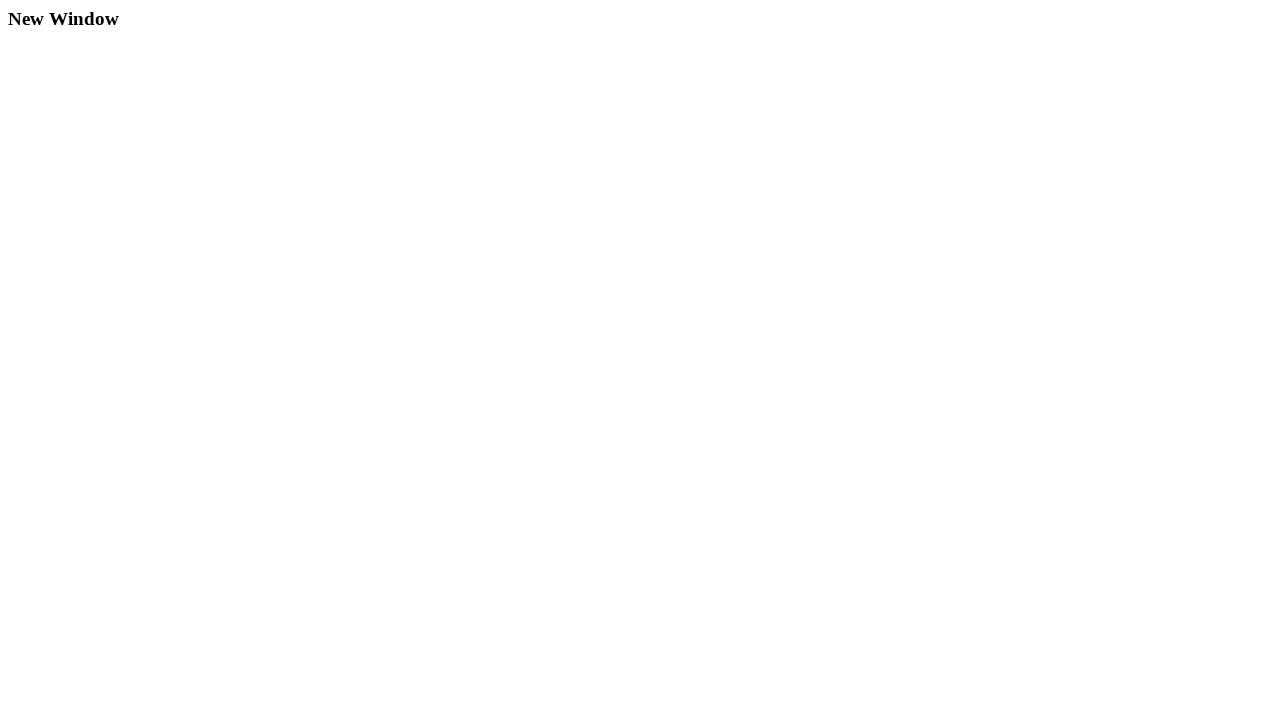

Closed child window
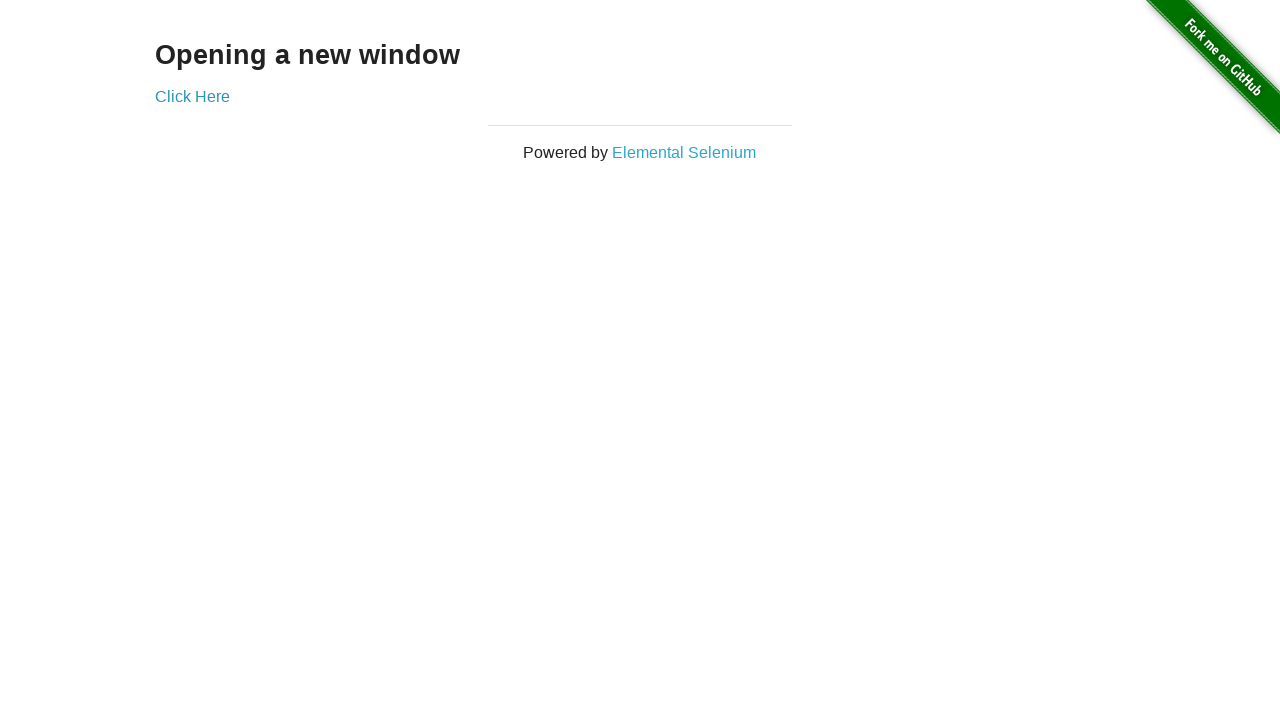

Switched focus back to parent window
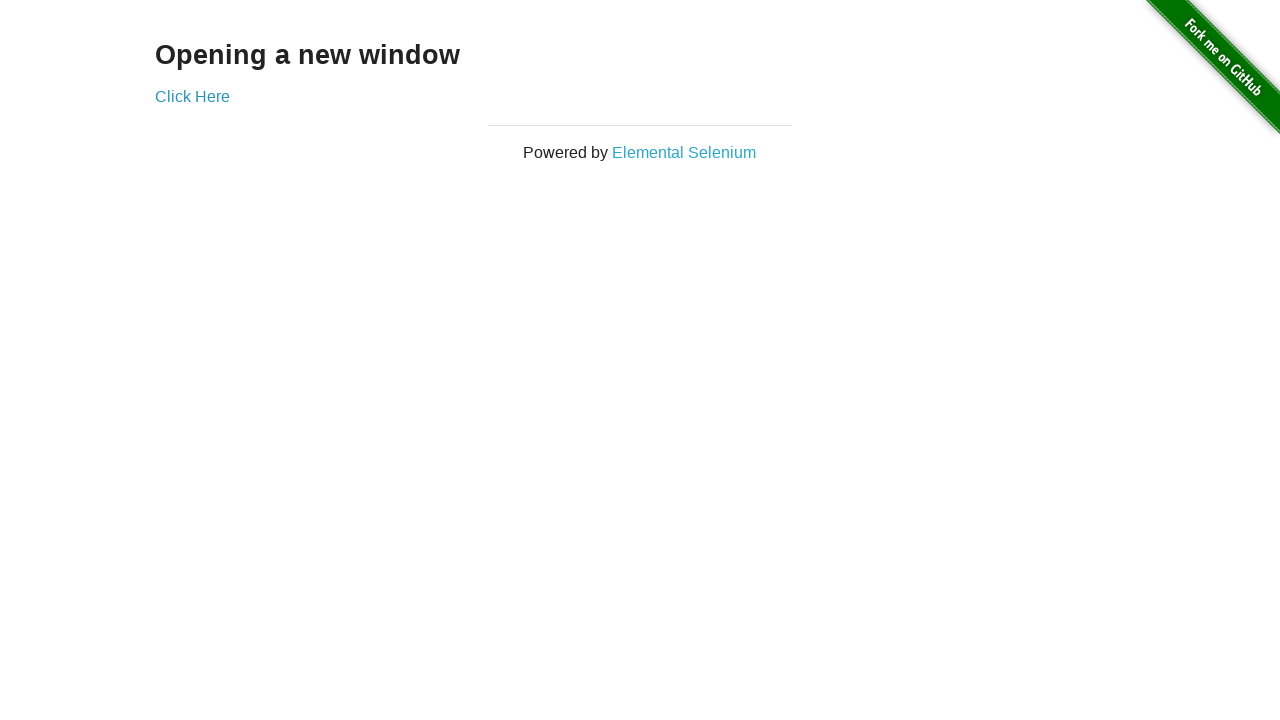

Verified parent window title is 'The Internet' (actual: The Internet)
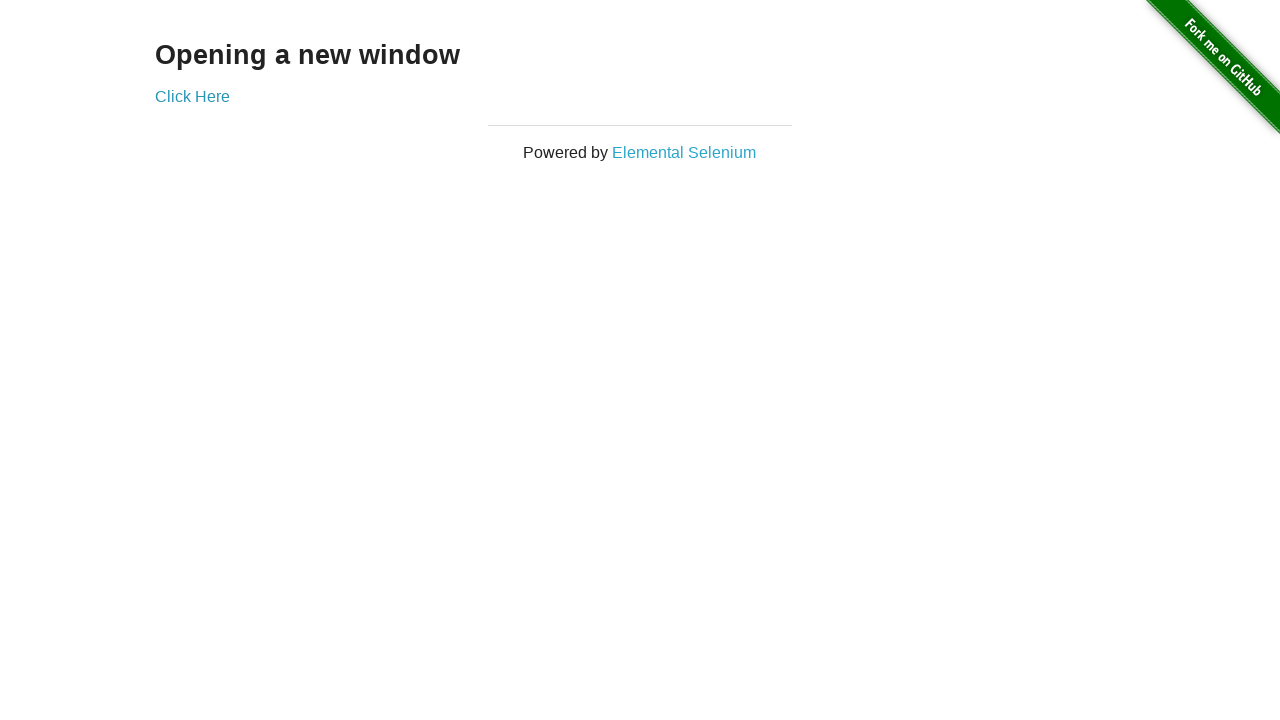

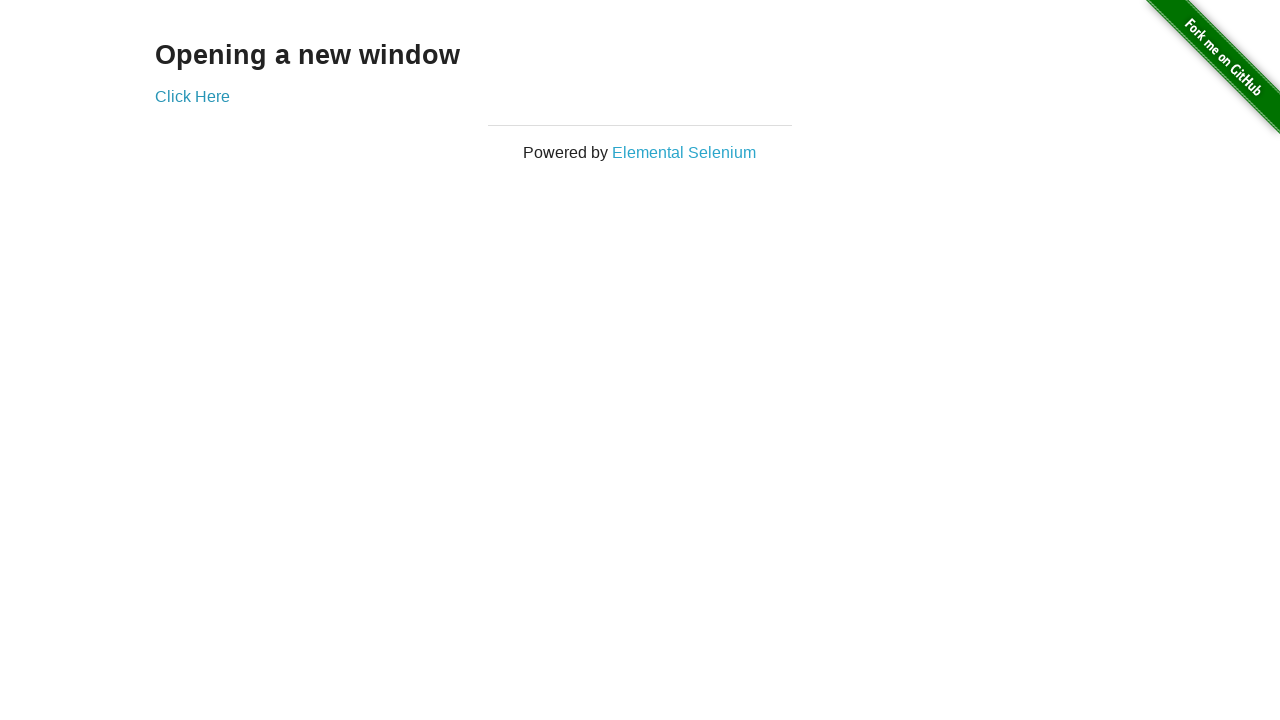